Tests entering key combinations in an input field using Shift+n

Starting URL: https://www.w3schools.com/tags/tryit.asp?filename=tryhtml_input_test

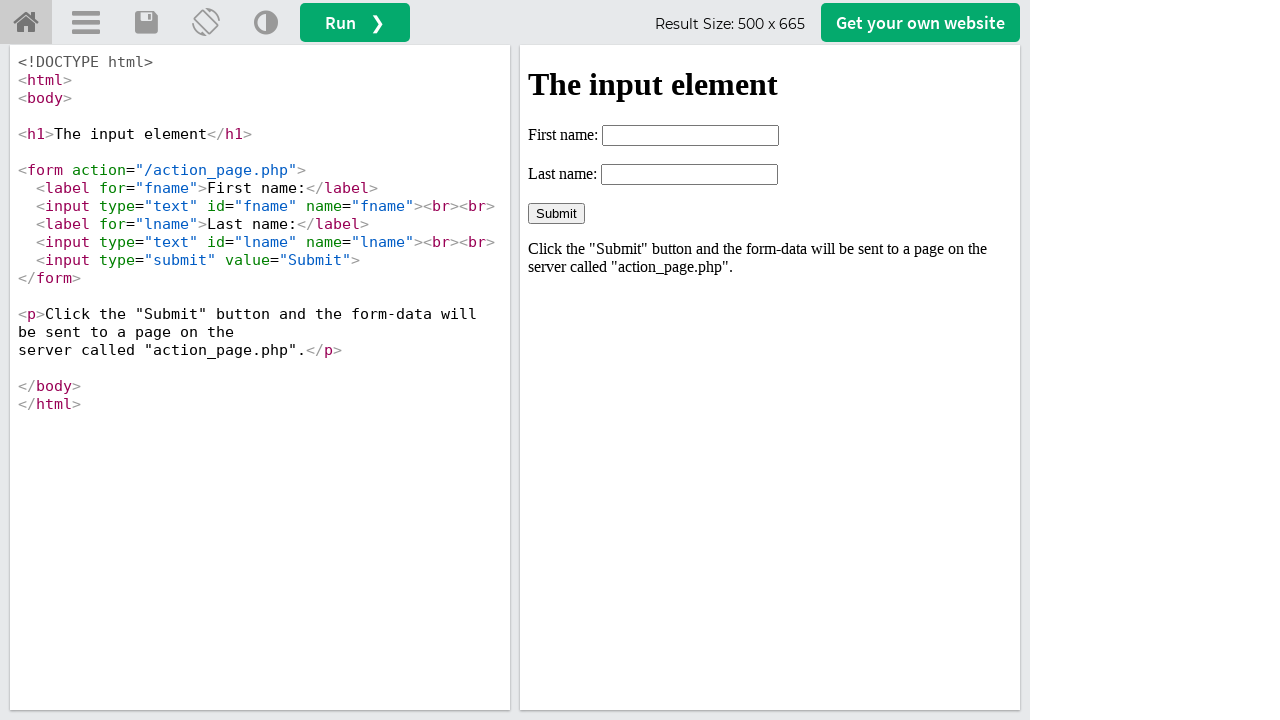

Located iframe with ID 'iframeResult'
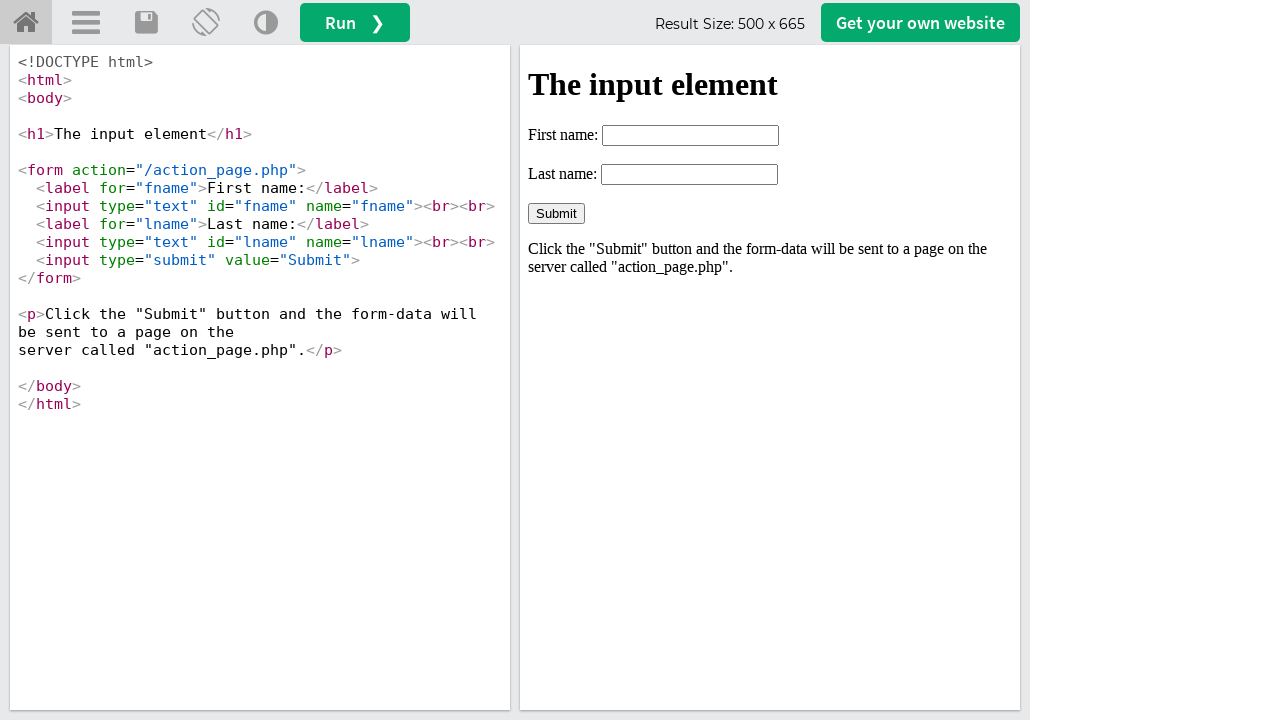

Pressed Shift+n key combination in first name input field on #iframeResult >> internal:control=enter-frame >> input[name='fname']
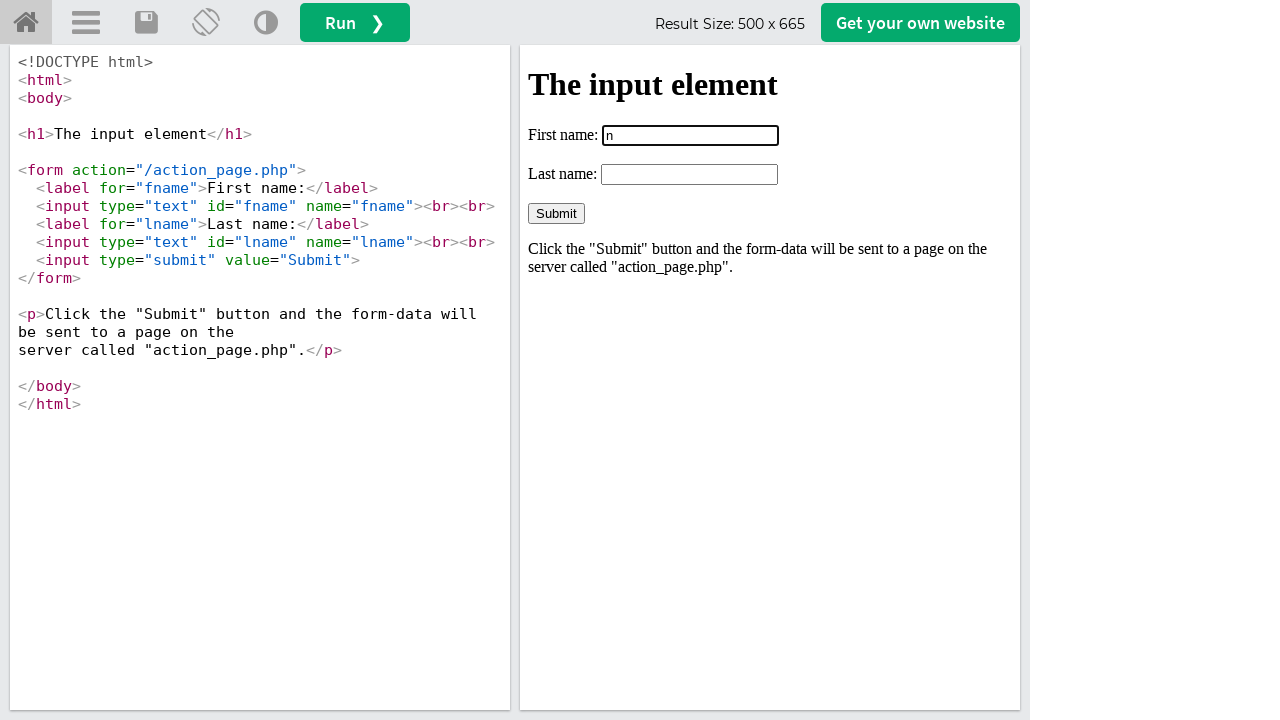

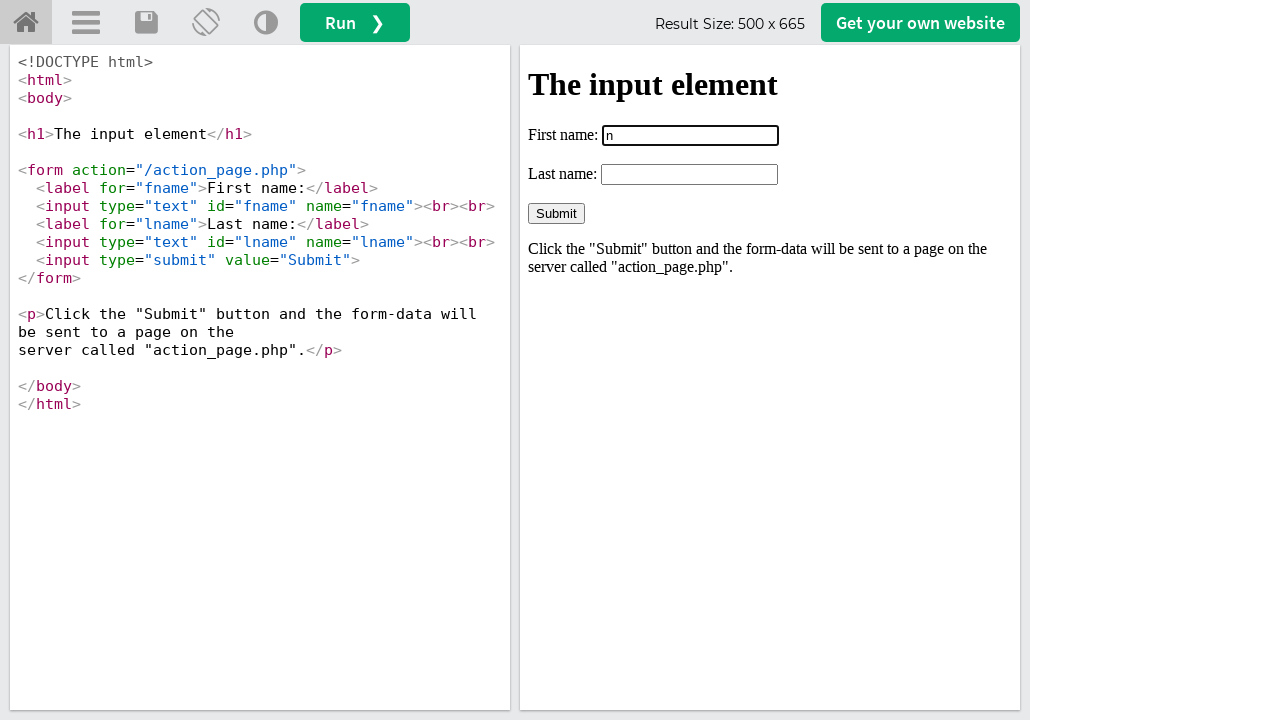